Tests that appointment cards have the correct width at different browser viewport sizes by resizing the window and checking element dimensions.

Starting URL: https://ej2.syncfusion.com/showcase/angular/appointmentplanner/#

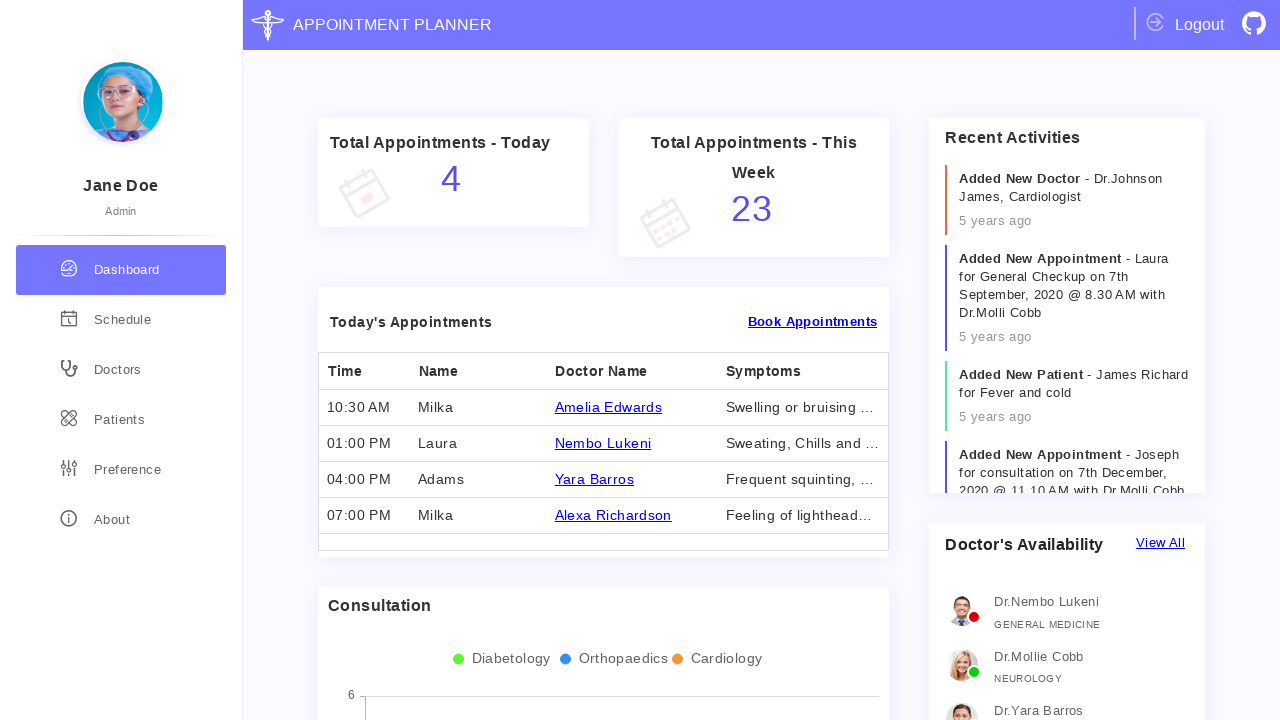

Clicked calendar icon to navigate to calendar view at (123, 320) on xpath=//span[@title="calendar"]
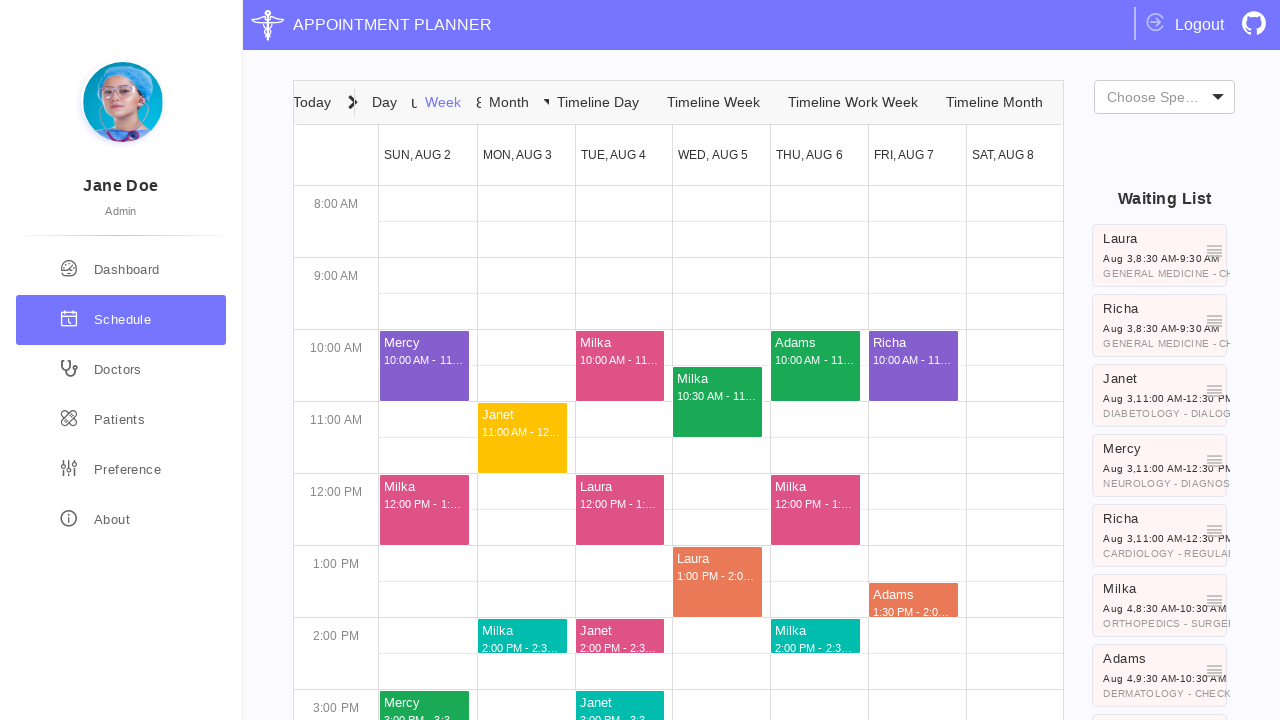

Appointment card with ID Appointment_1002 is now visible
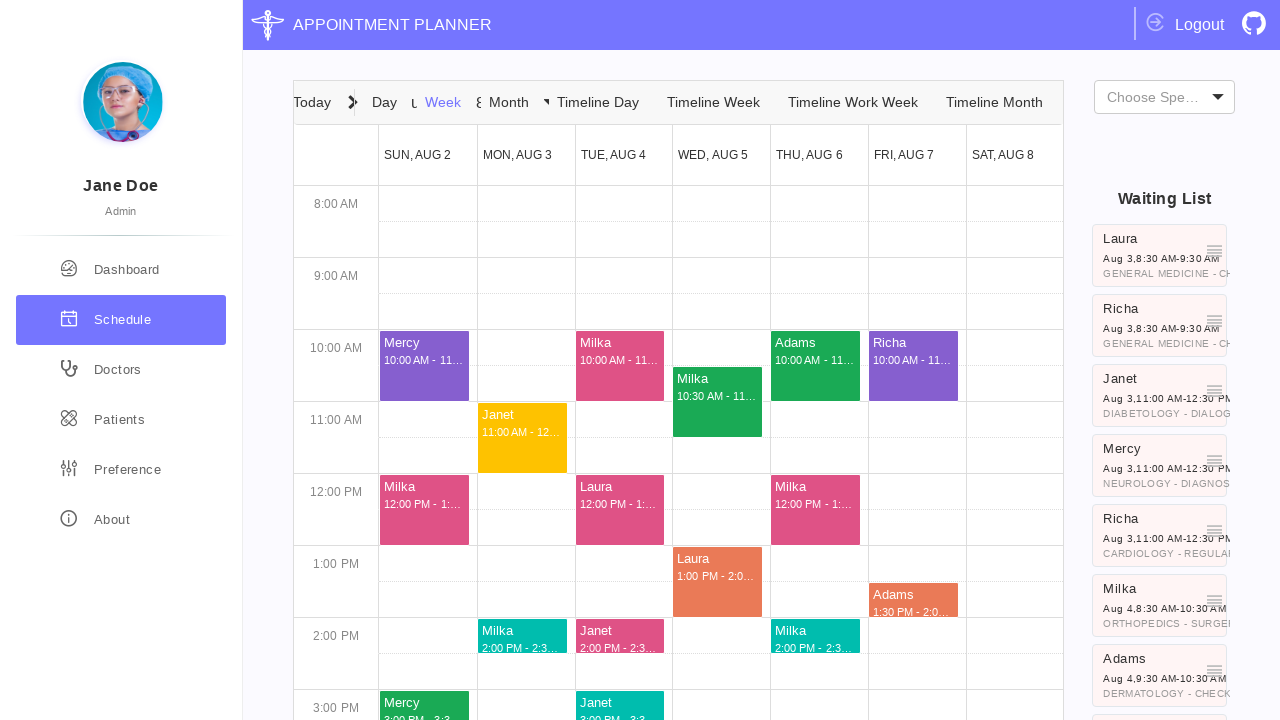

Resized viewport to 702x1000 pixels
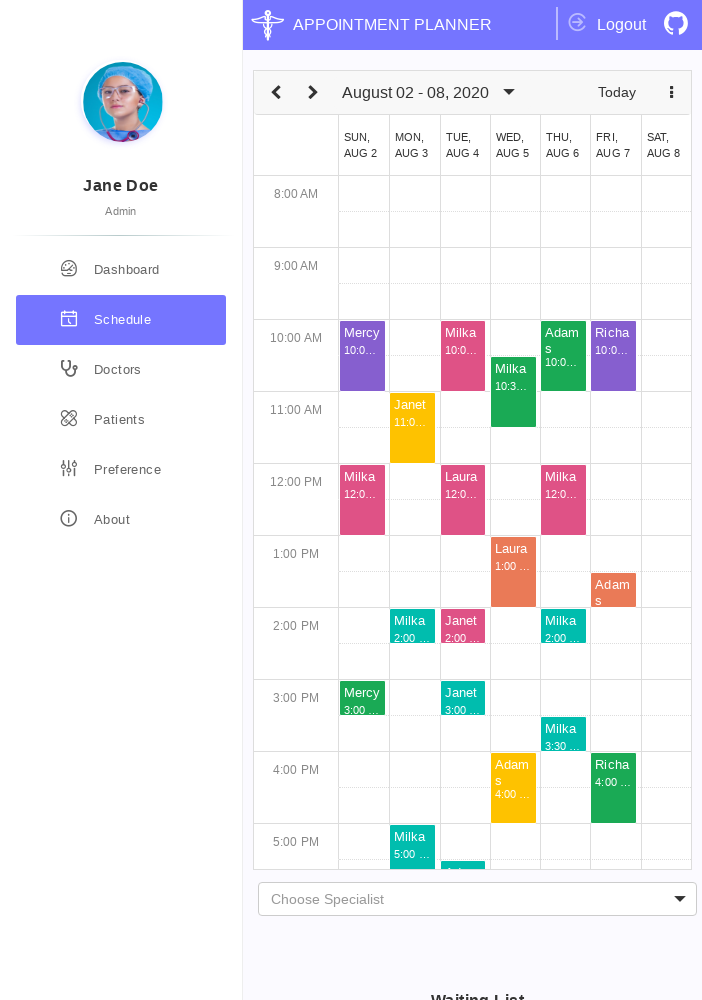

Appointment card is visible at 702px viewport width
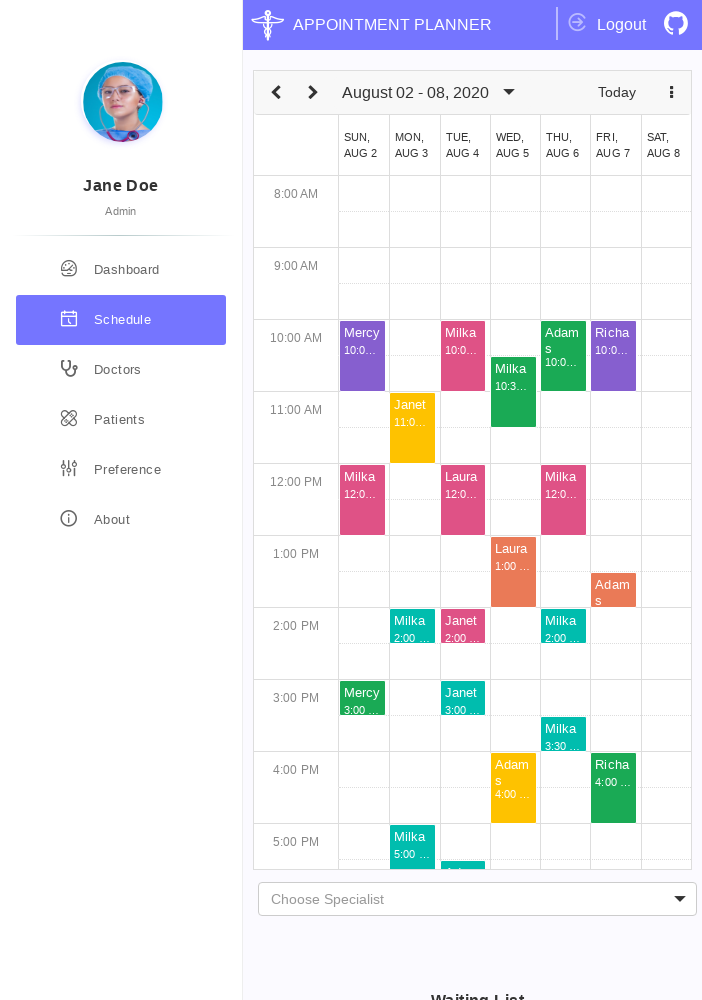

Resized viewport to 755x1000 pixels
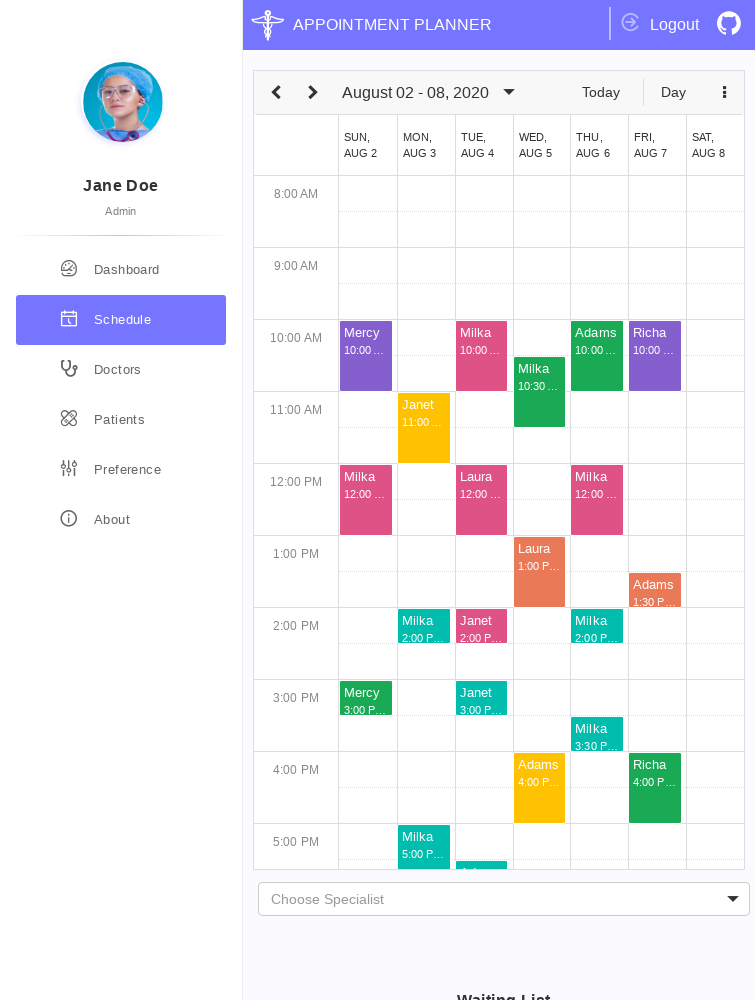

Appointment card is visible at 755px viewport width
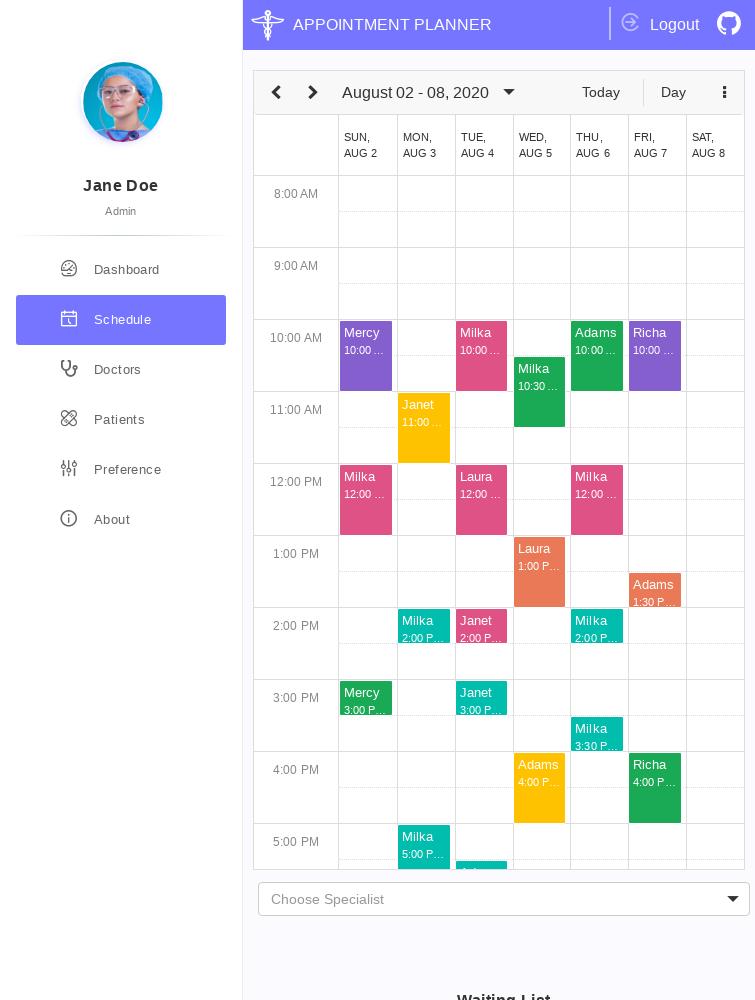

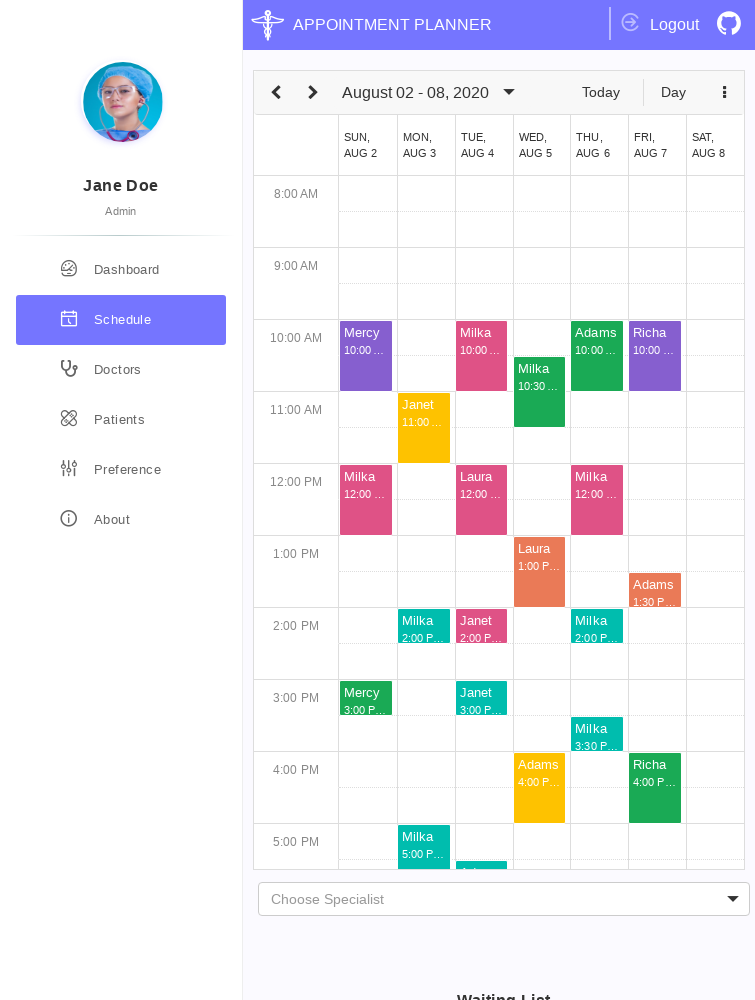